Tests form filling functionality on a practice testing website by entering username, email, password fields, clearing a field, and re-entering data.

Starting URL: http://www.theTestingWorld.com/testings

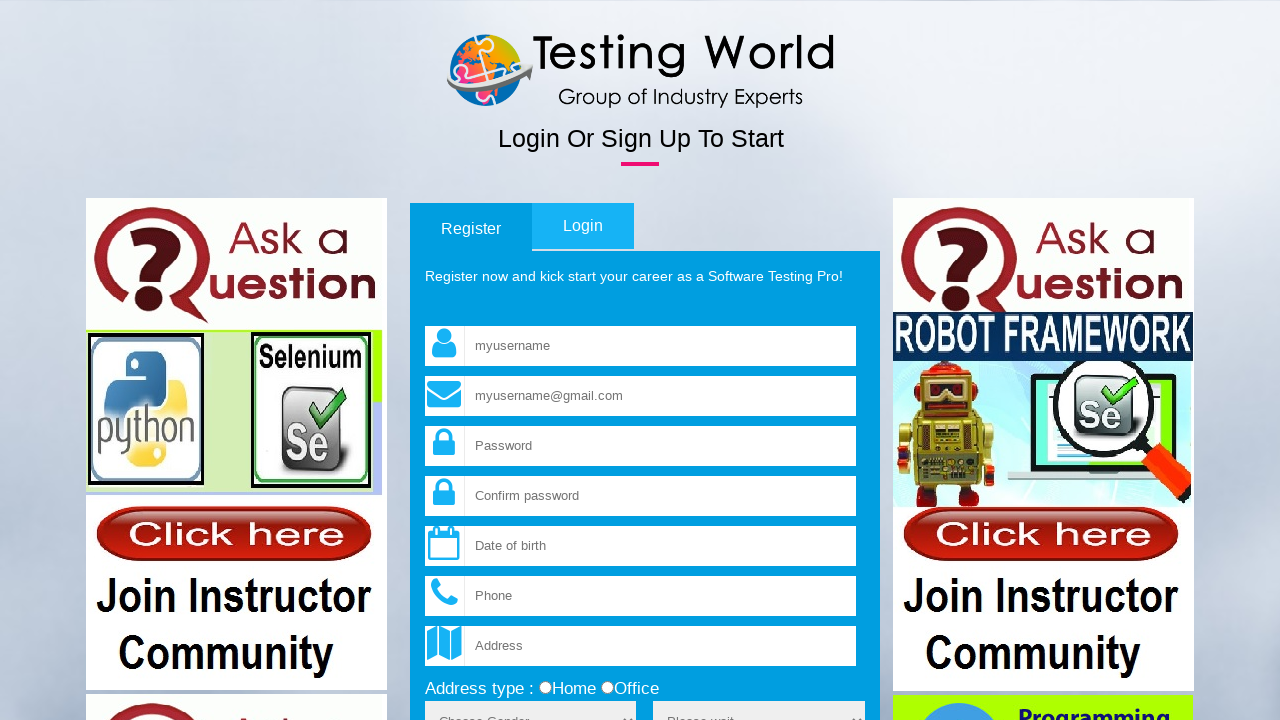

Entered username 'helloworld' in username field on input[name='fld_username']
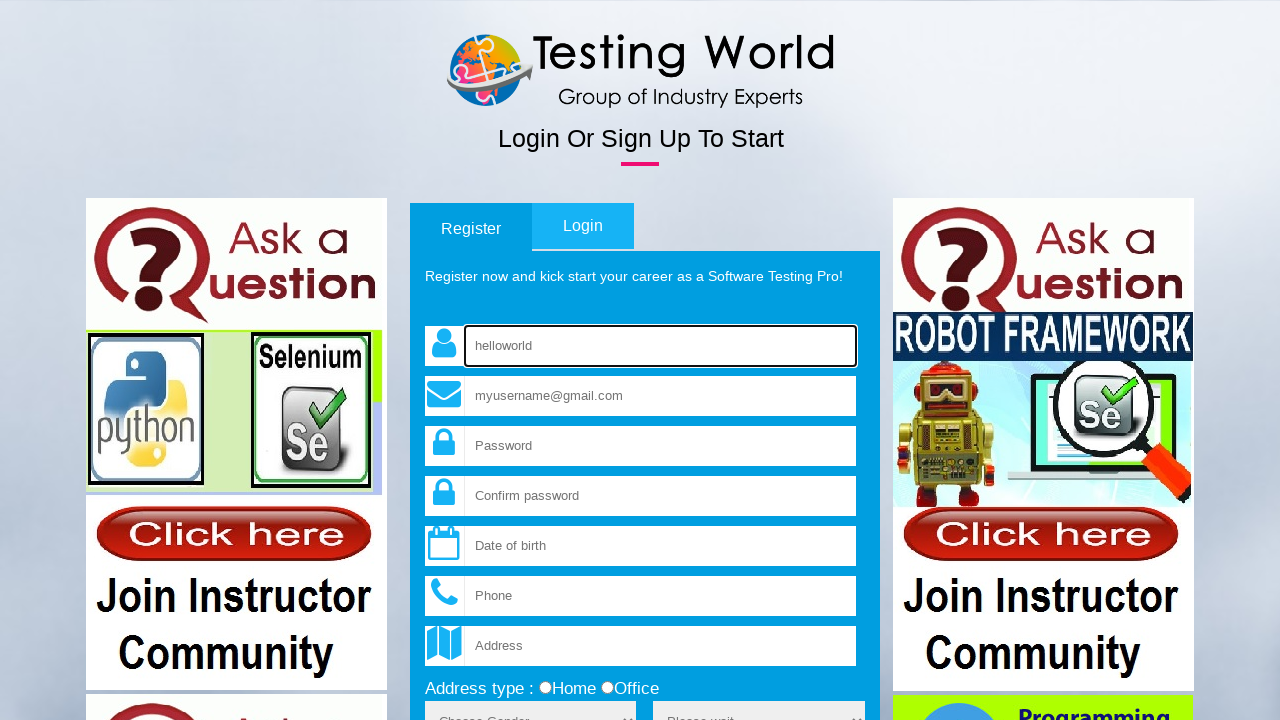

Entered email 'testuser2024@gmail.com' in email field on input[name='fld_email']
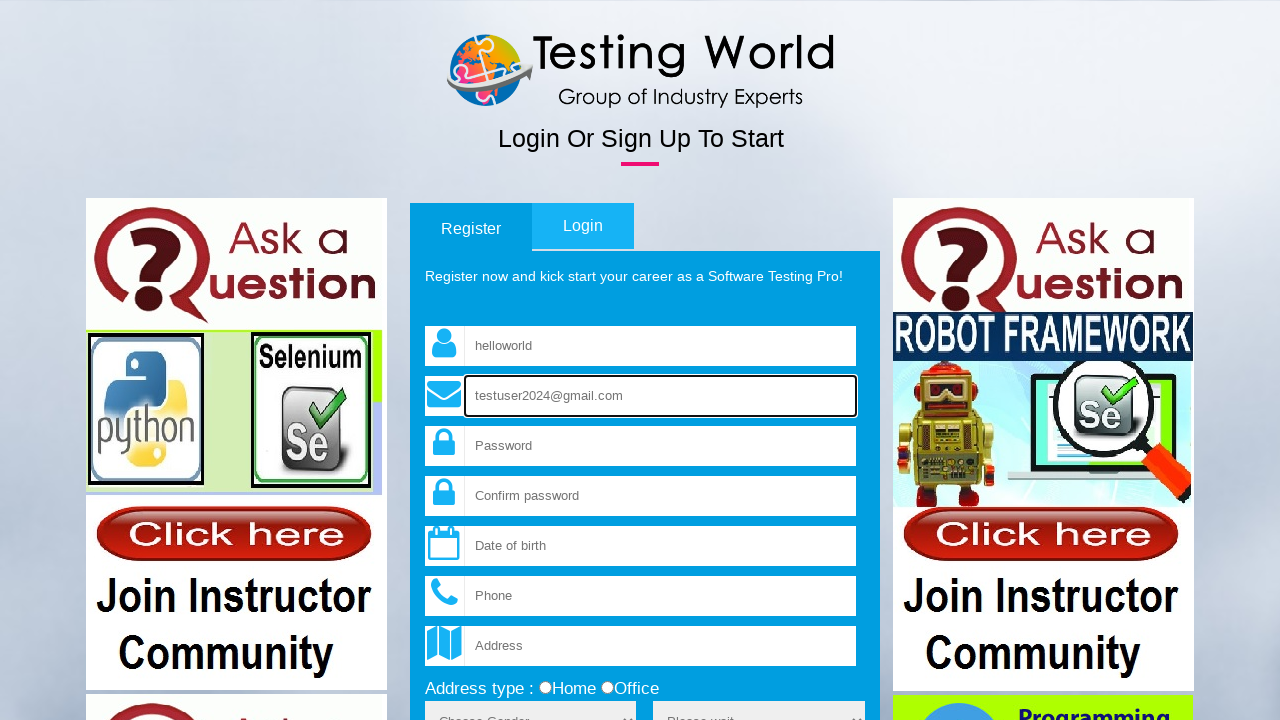

Entered password 'abcd123' in password field on input[name='fld_password']
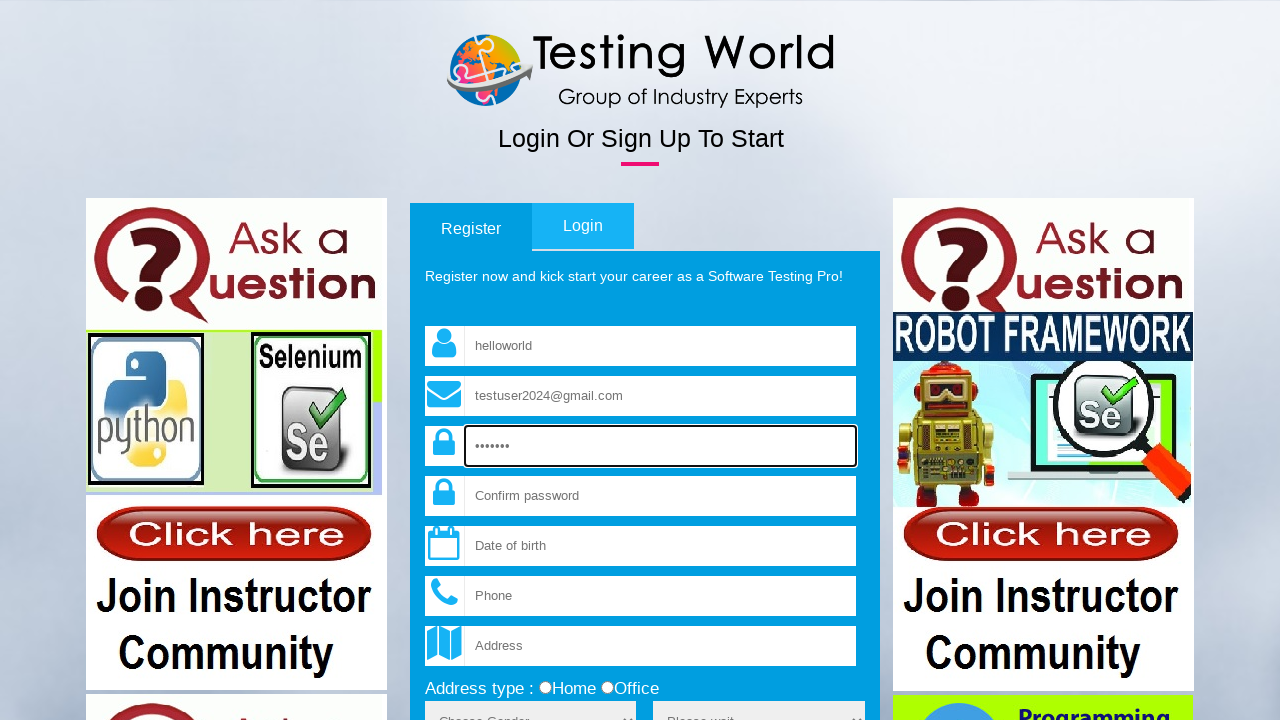

Entered password 'abcd123' in confirm password field on input[name='fld_cpassword']
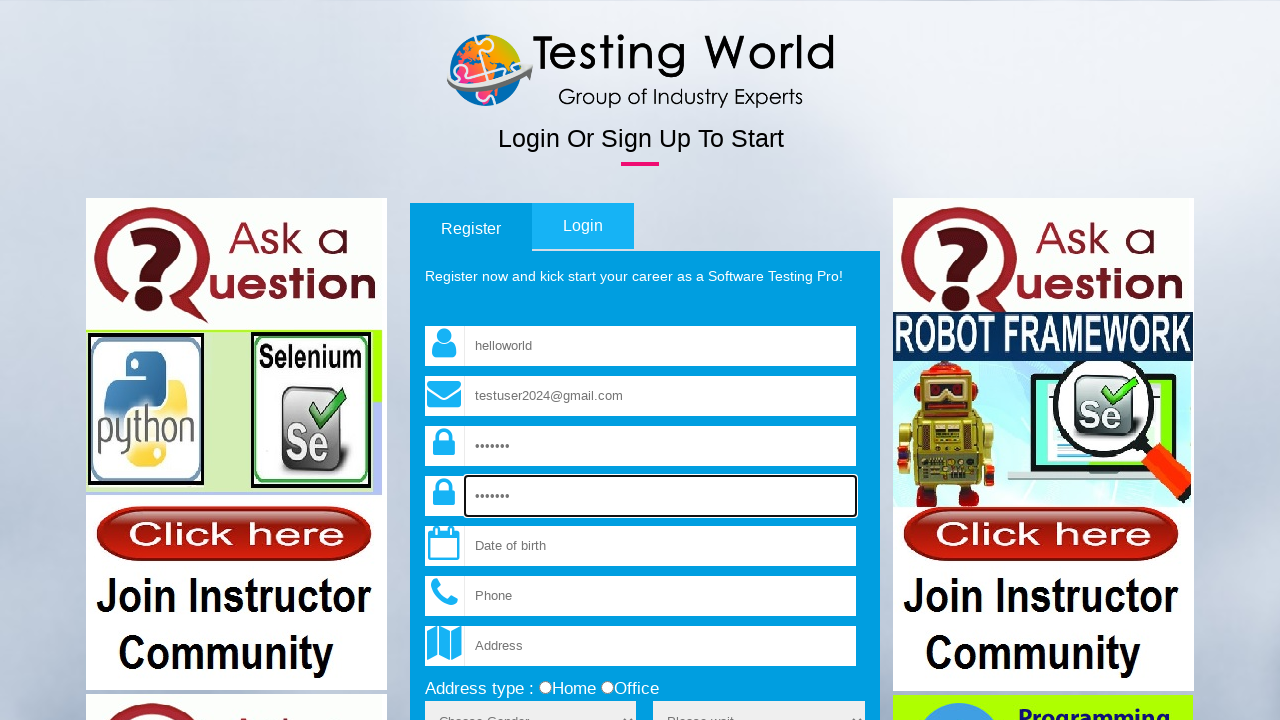

Cleared username field on input[name='fld_username']
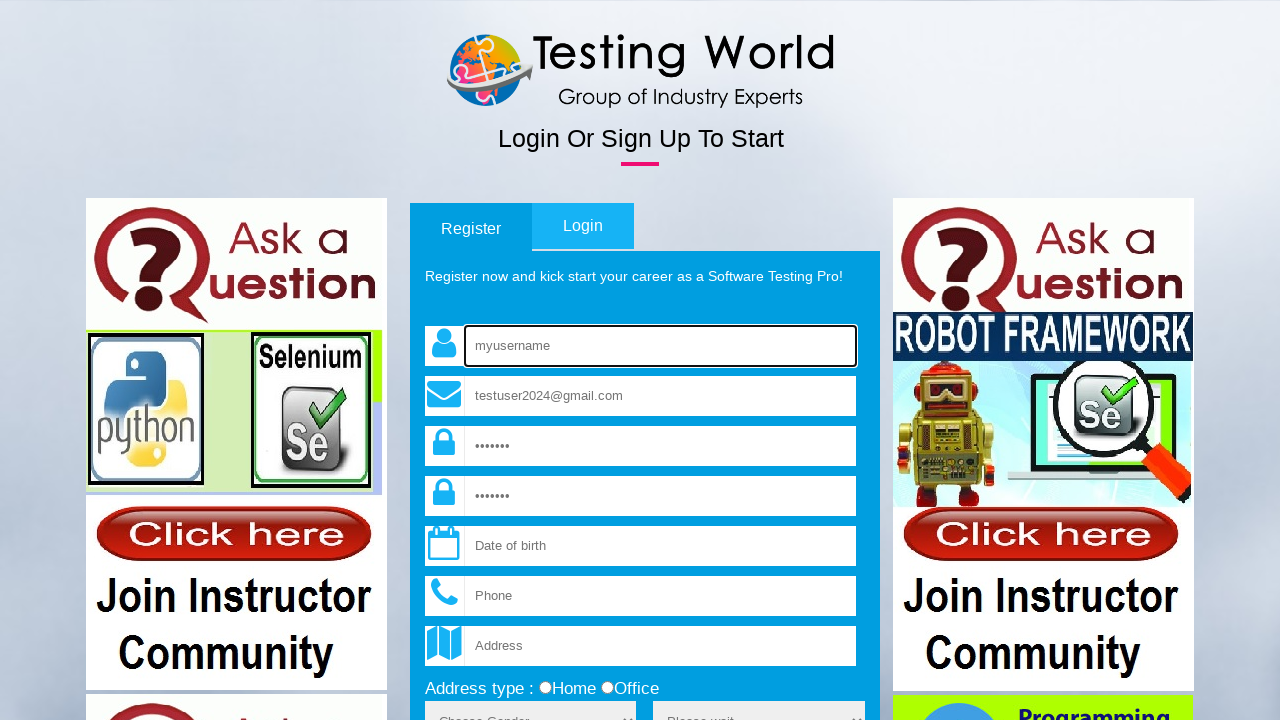

Re-entered username 'abcd123' in username field on input[name='fld_username']
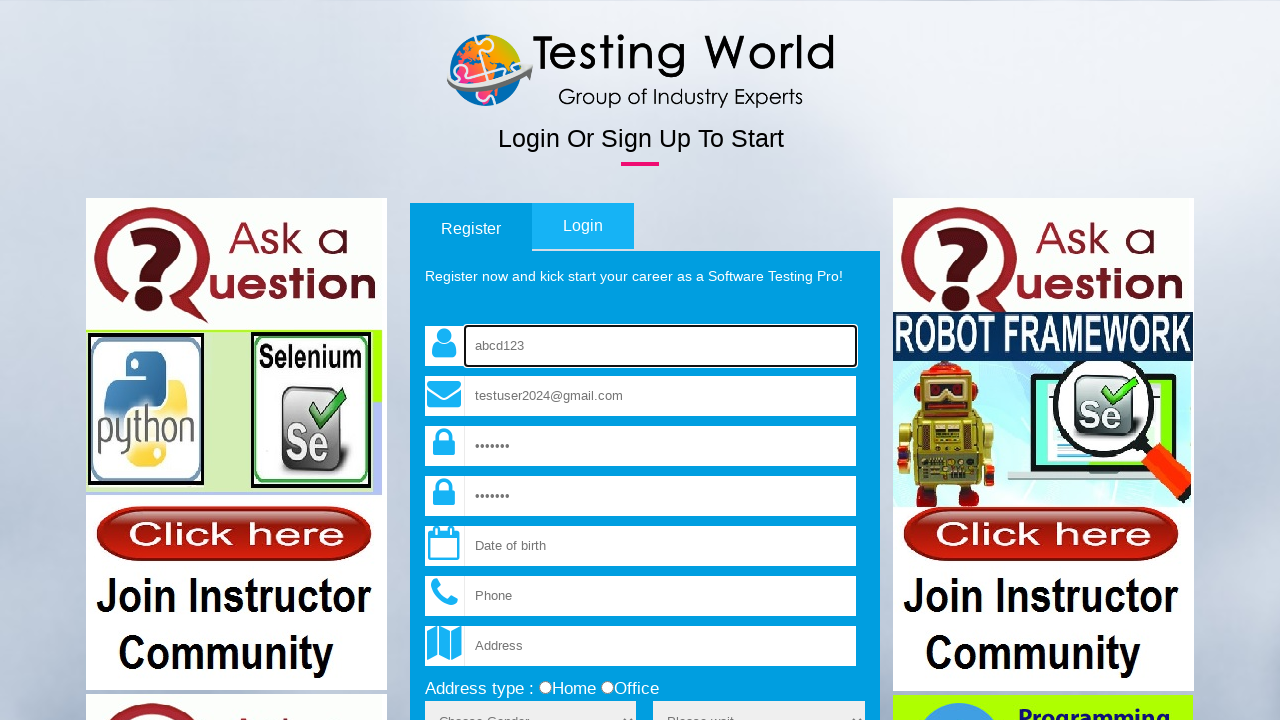

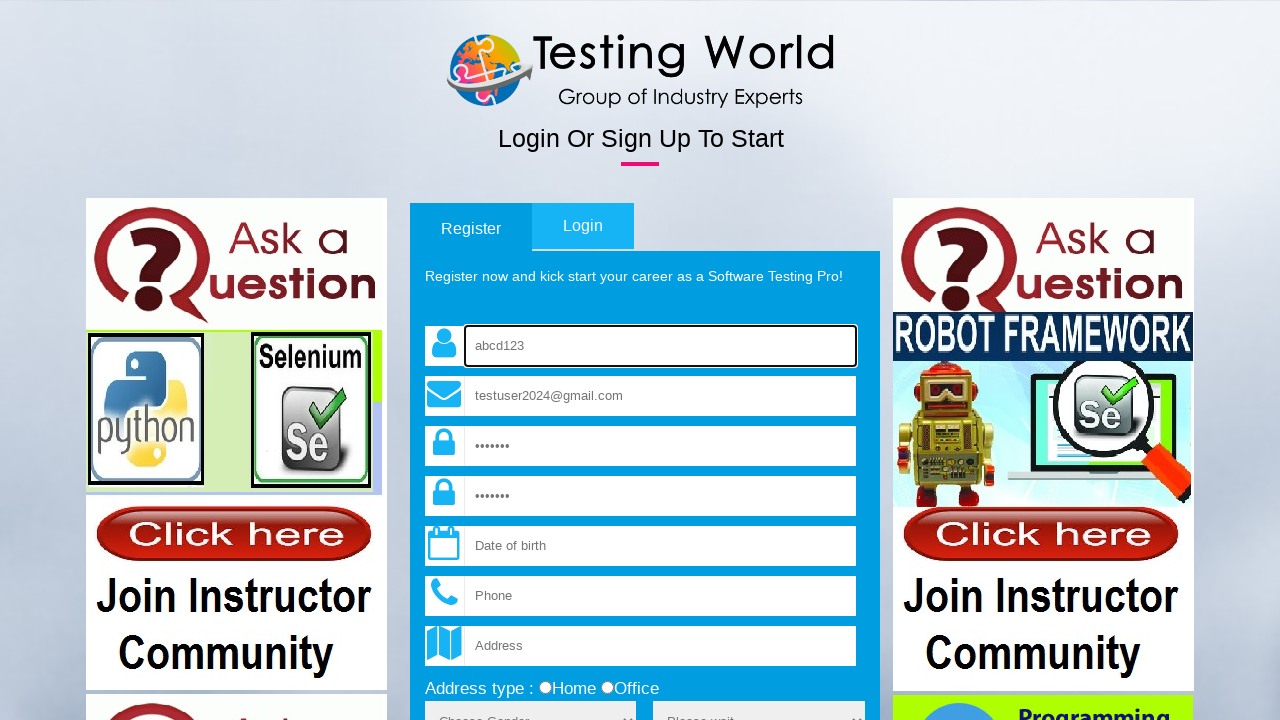